Tests sending a SPACE key press to a specific input element and verifies the page displays the correct key that was pressed.

Starting URL: http://the-internet.herokuapp.com/key_presses

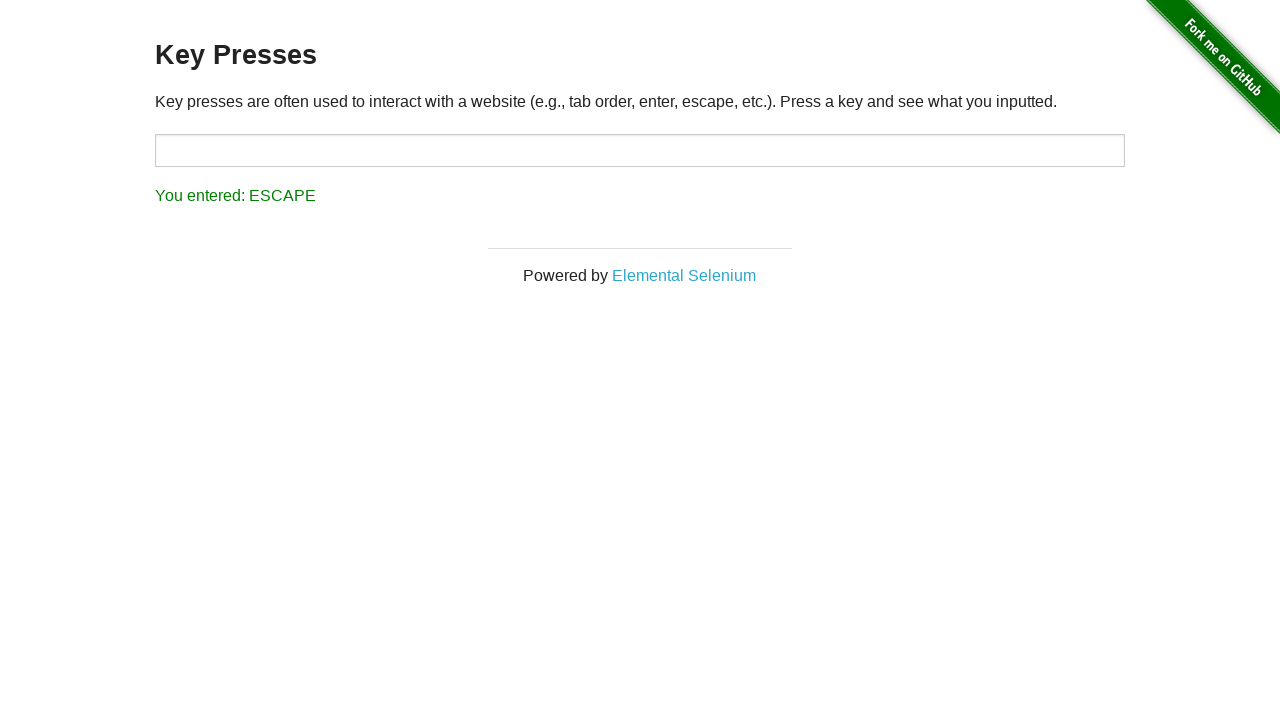

Pressed SPACE key on target input element on #target
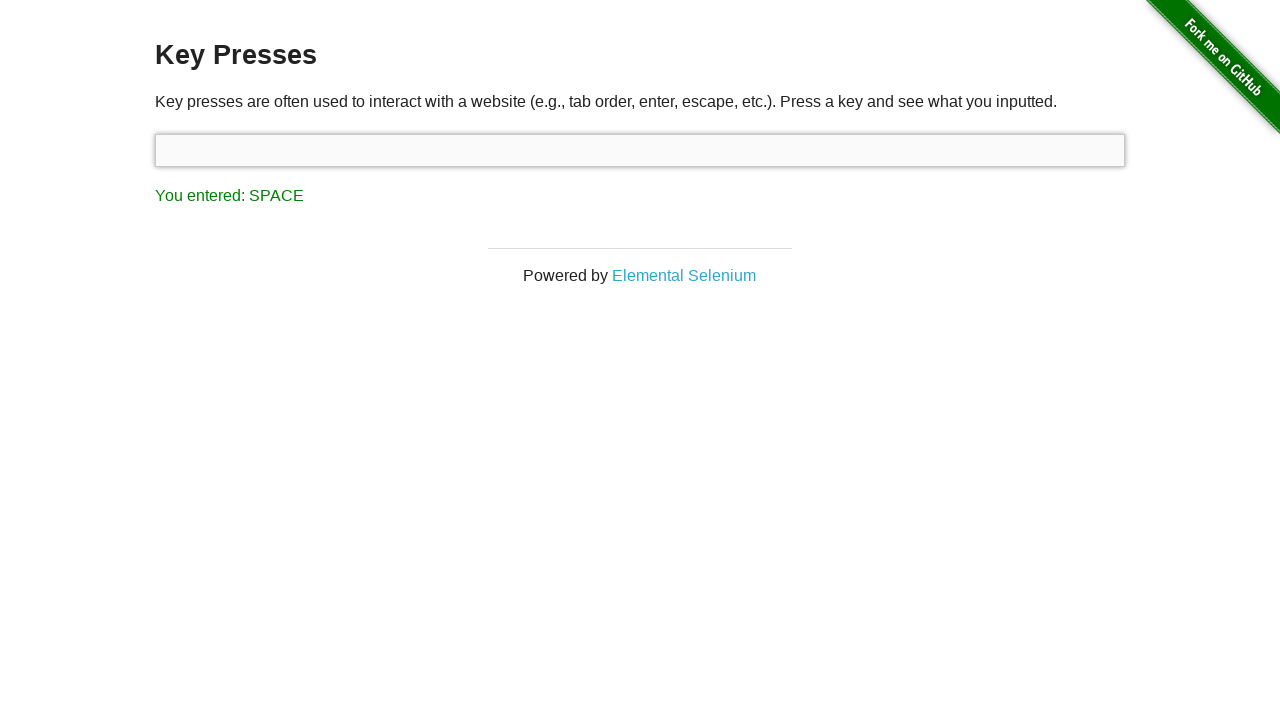

Result element loaded and is visible
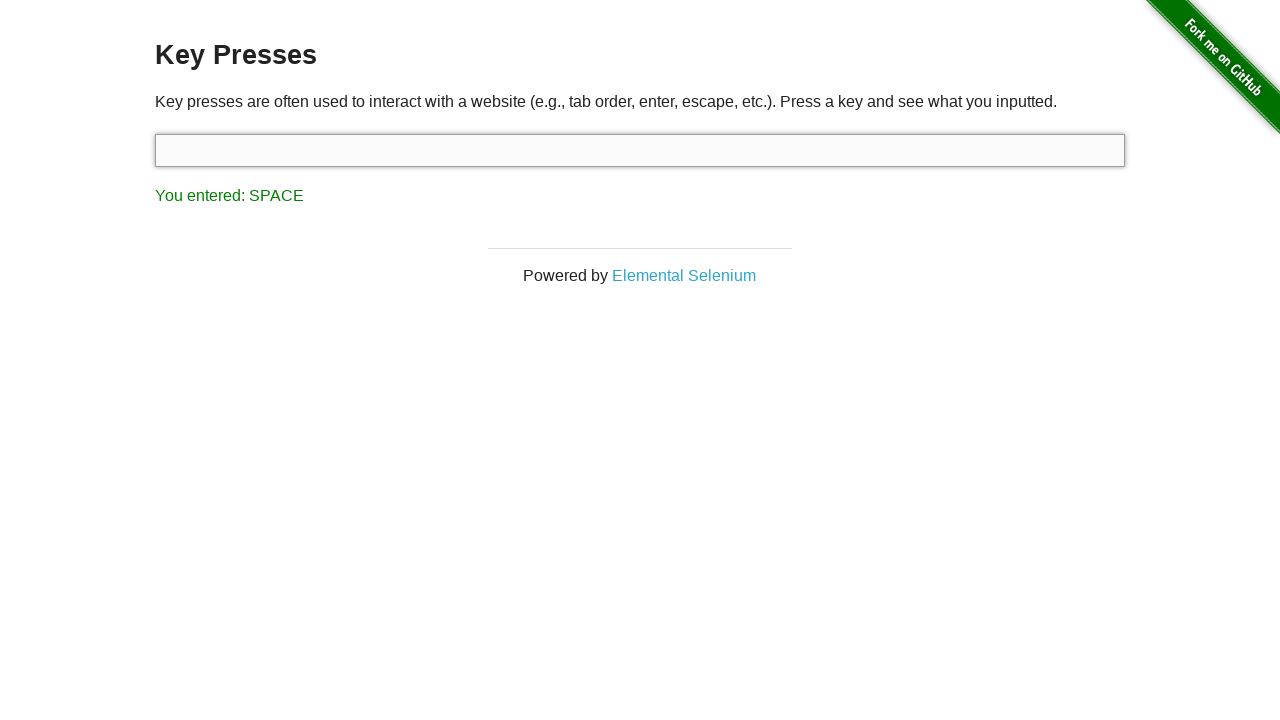

Retrieved result text content
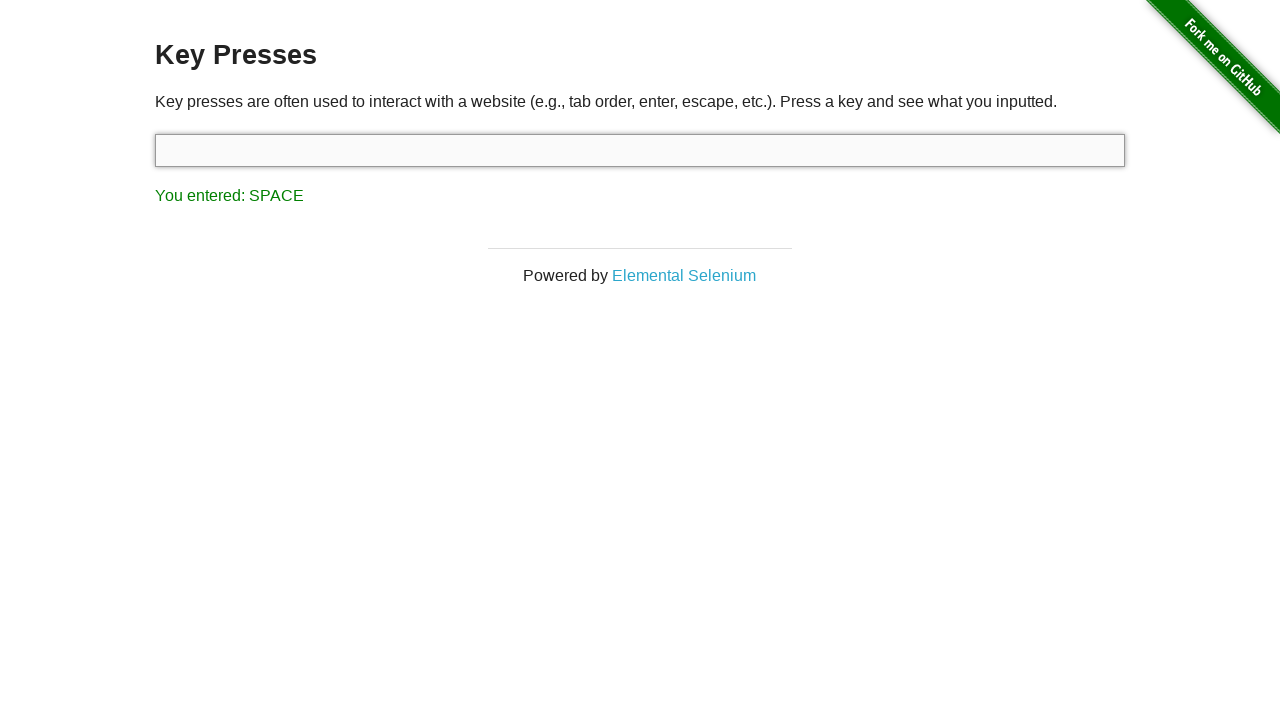

Assertion passed: result text correctly shows 'You entered: SPACE'
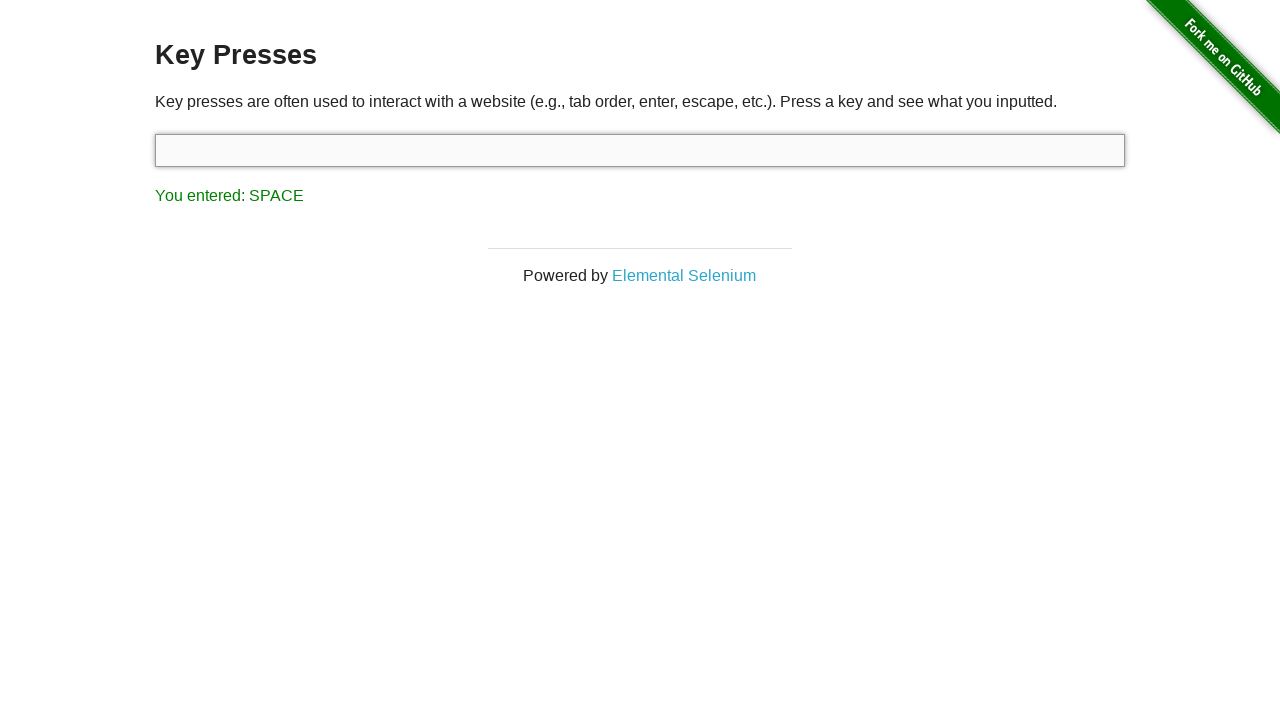

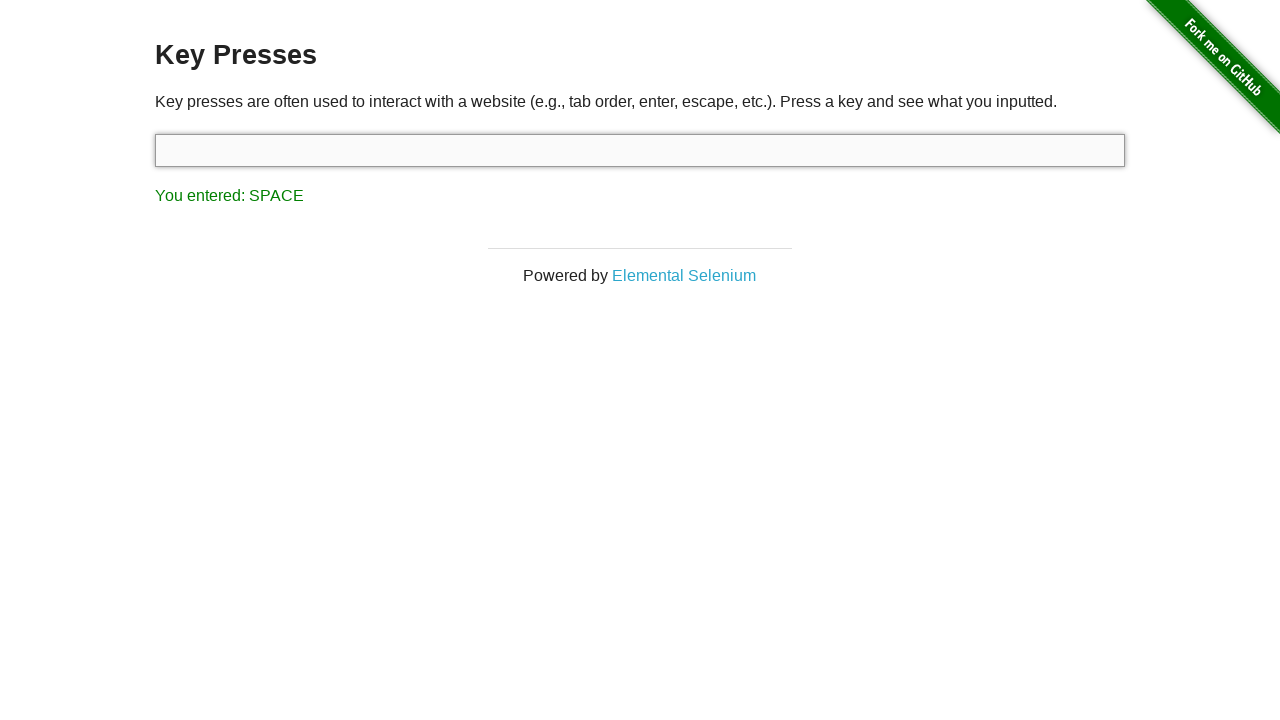